Tests YouTube search functionality by entering a search query and submitting it

Starting URL: https://www.youtube.com/

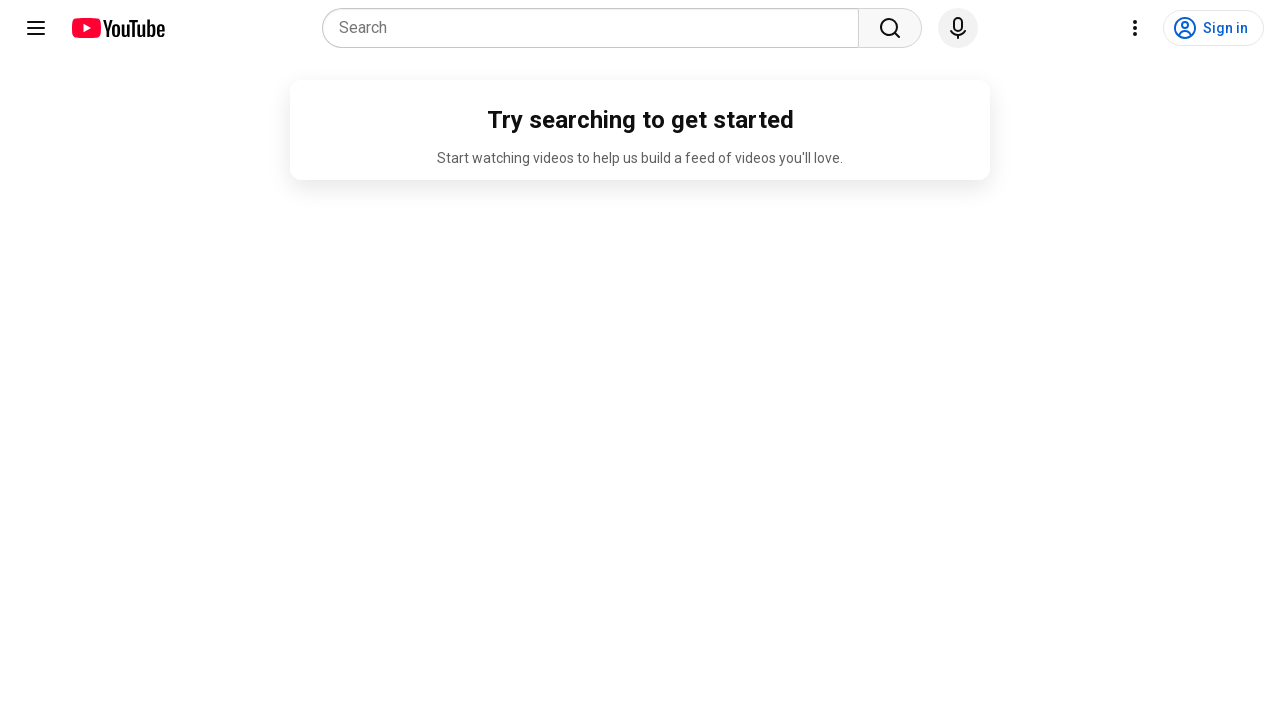

Filled YouTube search box with 'Avengers Endgame' on input[name='search_query']
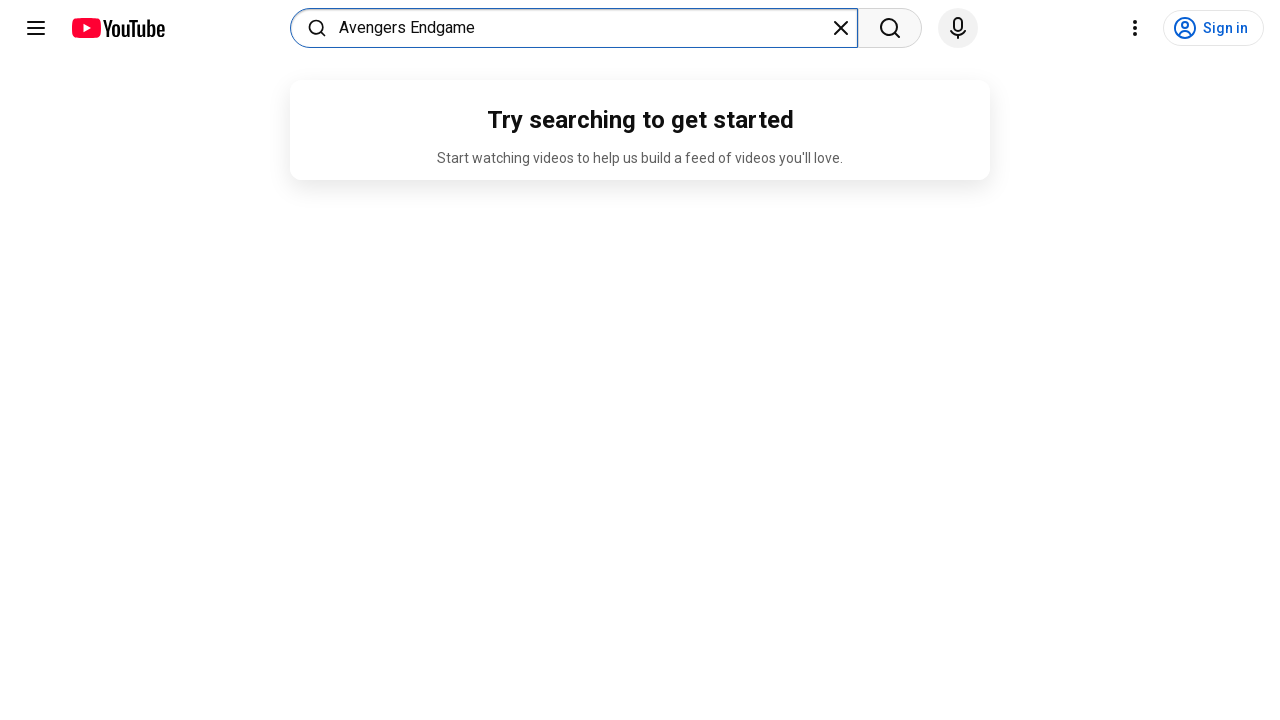

Pressed Enter to submit YouTube search query on input[name='search_query']
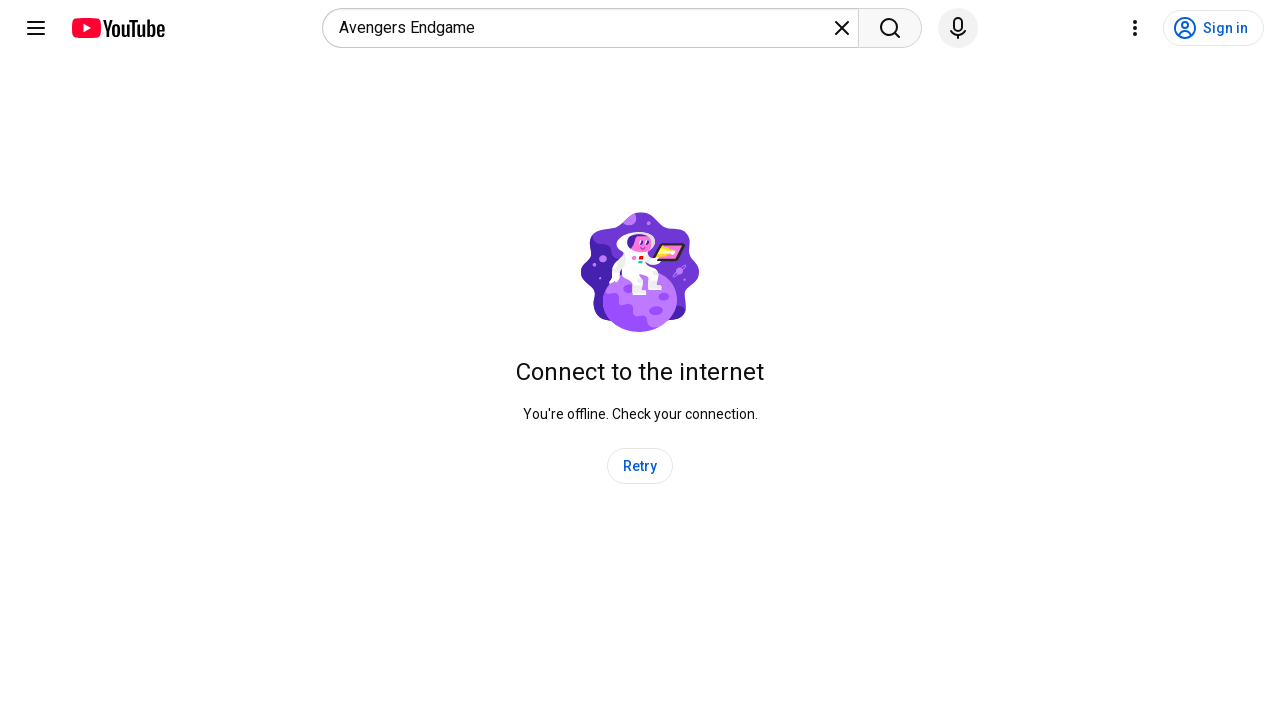

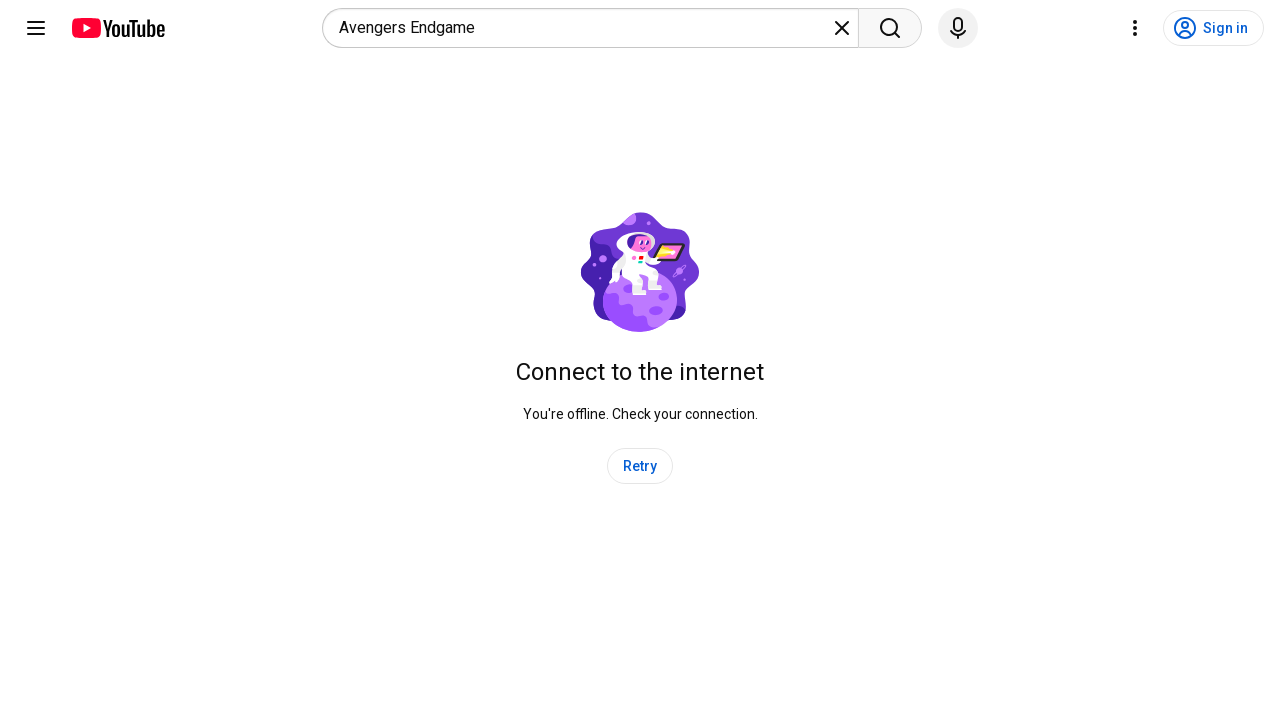